Automatically fills and submits a survey form with text inputs, selections, and file uploads

Starting URL: https://www.wjx.cn/vm/tU8aXh0.aspx

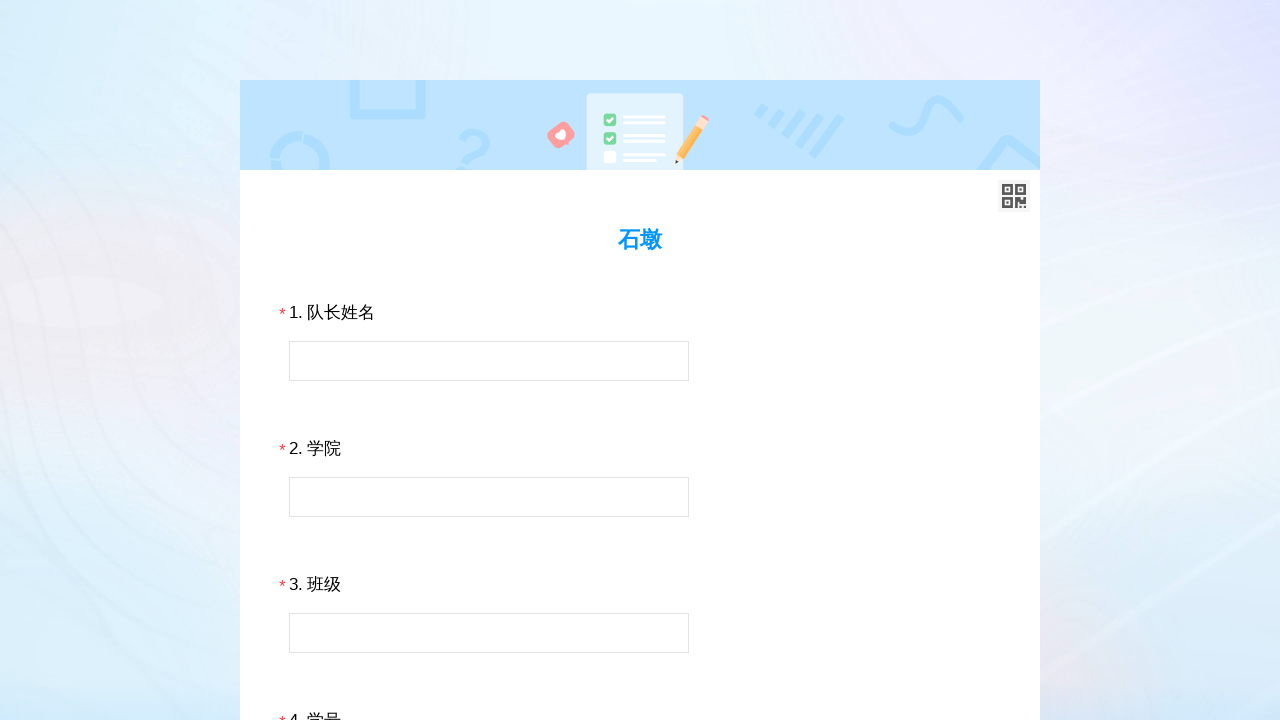

Scrolled to question 1
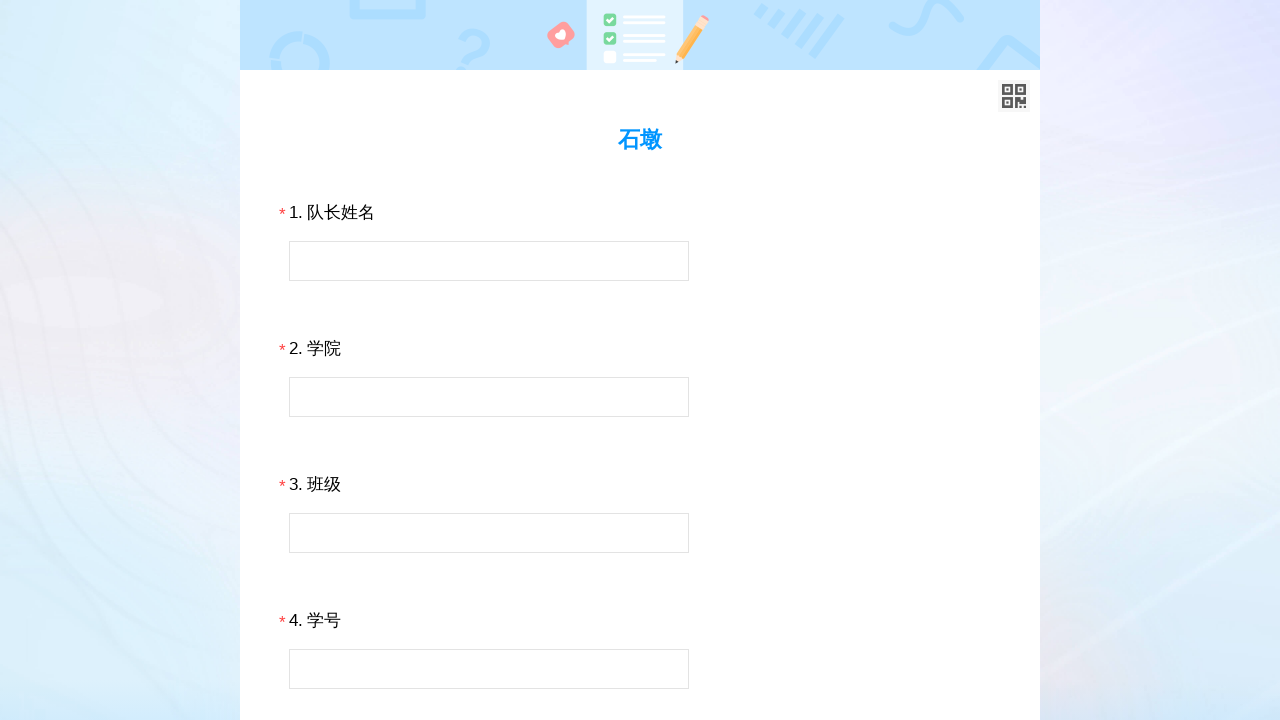

Filled text input for question 1 with 'Answer 1' on #div1 input[type="text"], #div1 input[type="number"], #div1 textarea
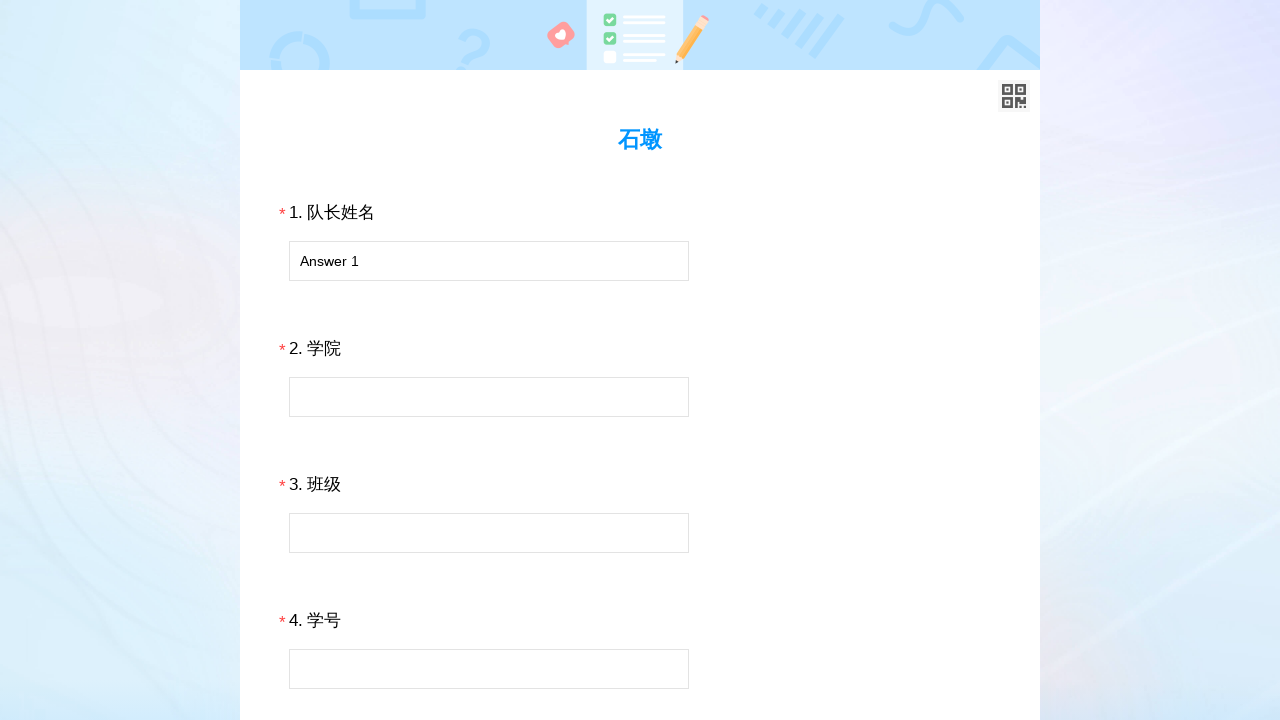

Scrolled to question 2
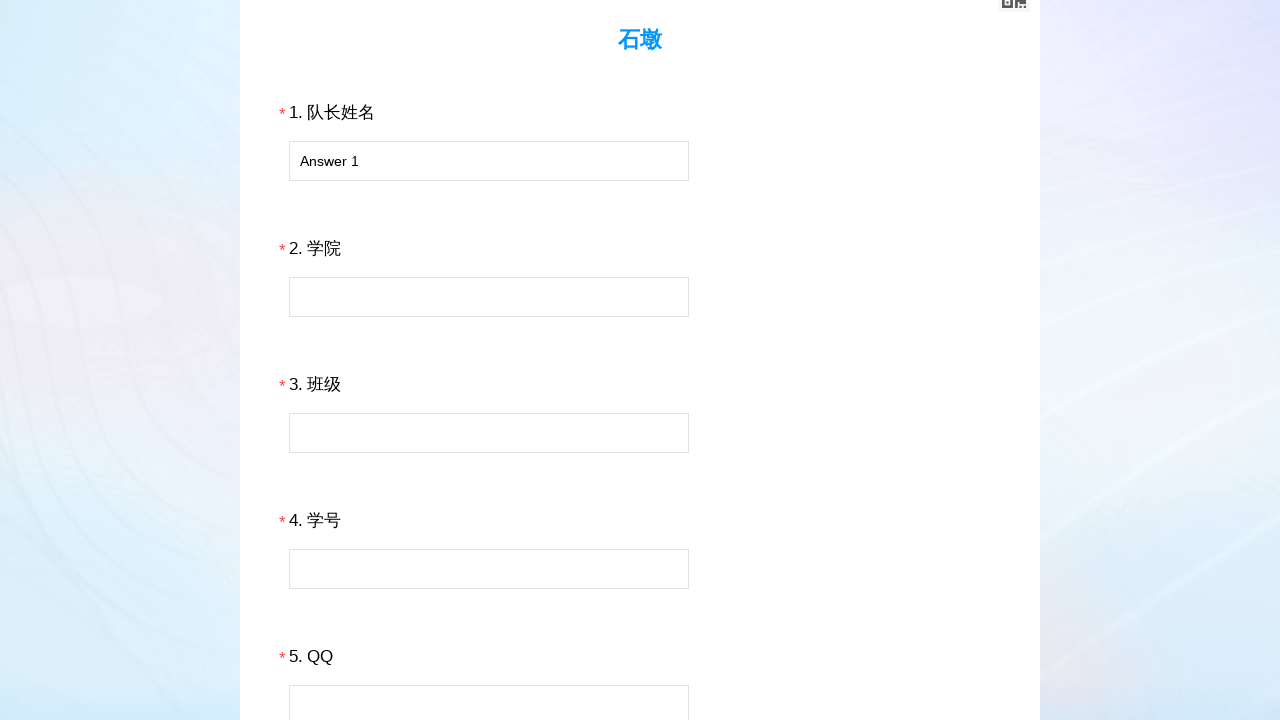

Filled text input for question 2 with 'Answer 2' on #div2 input[type="text"], #div2 input[type="number"], #div2 textarea
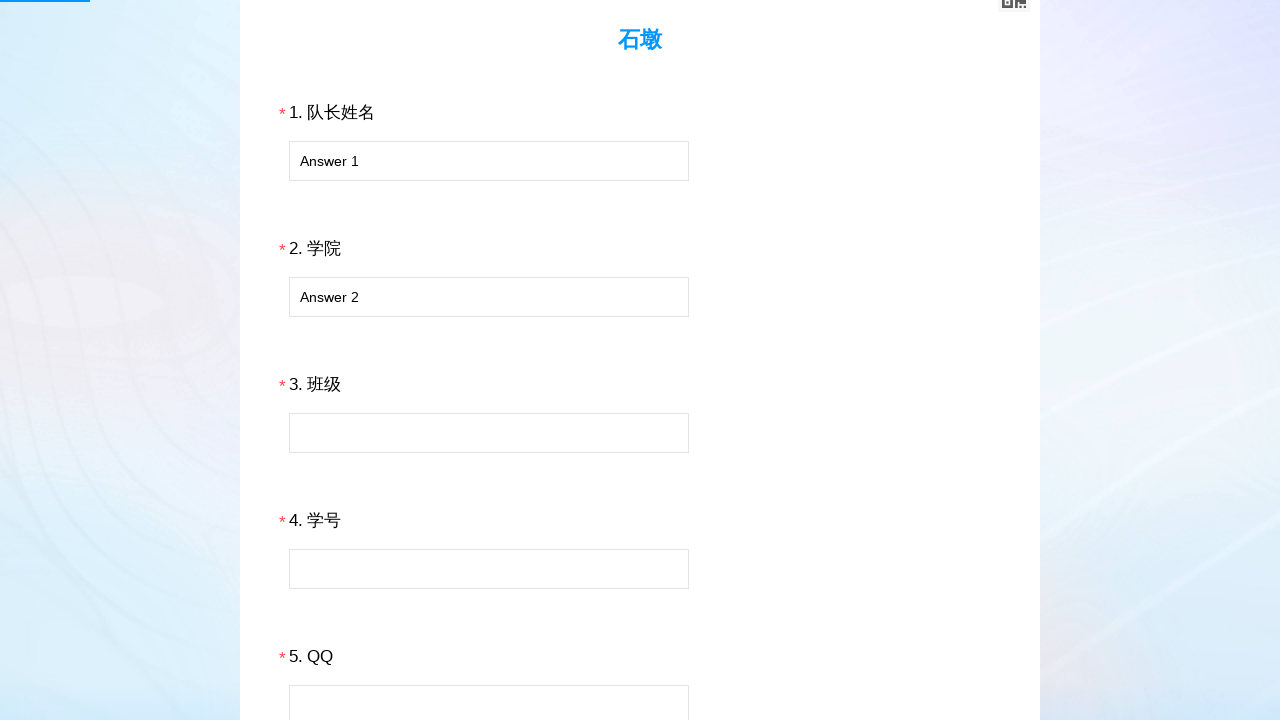

Scrolled to question 3
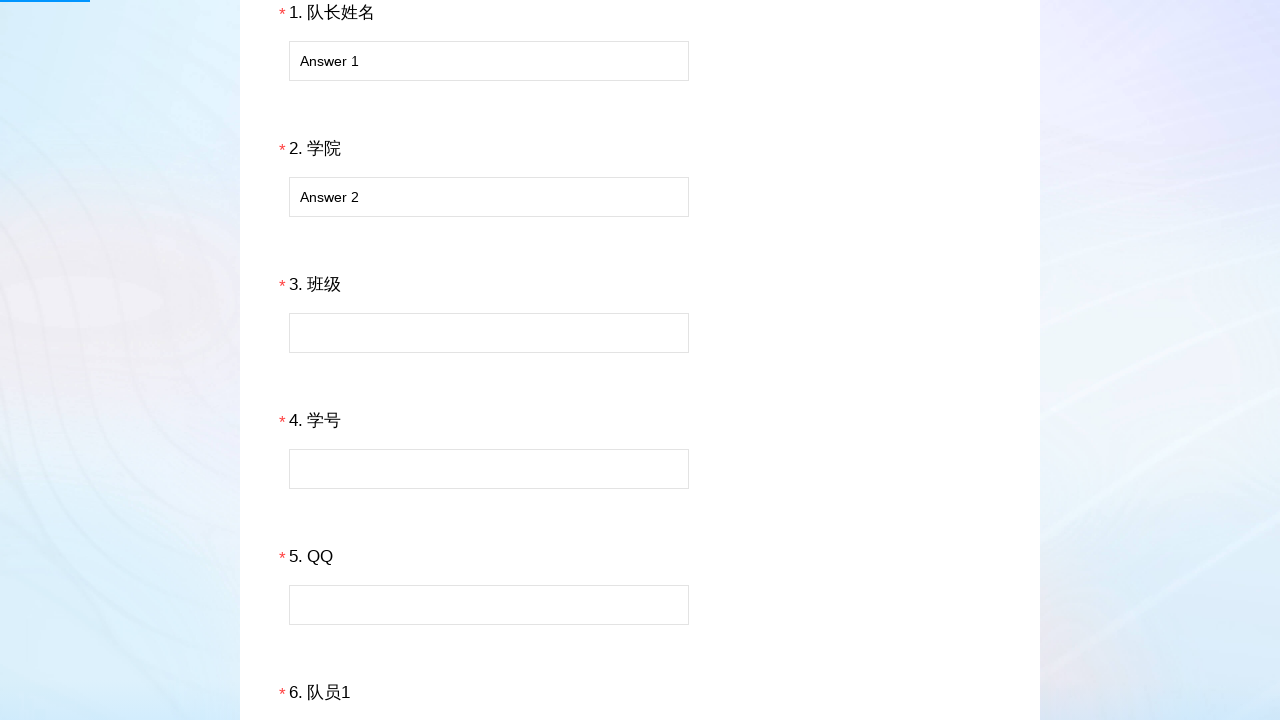

Filled text input for question 3 with 'Answer 3' on #div3 input[type="text"], #div3 input[type="number"], #div3 textarea
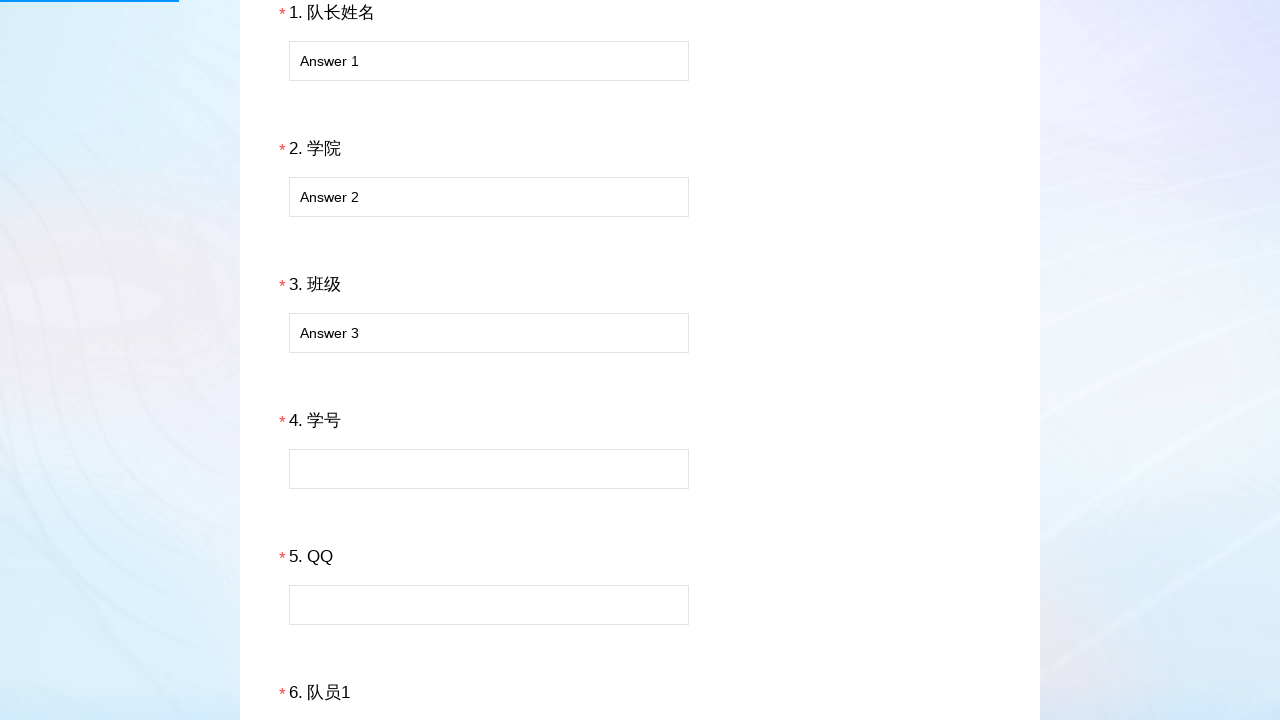

Scrolled to question 4
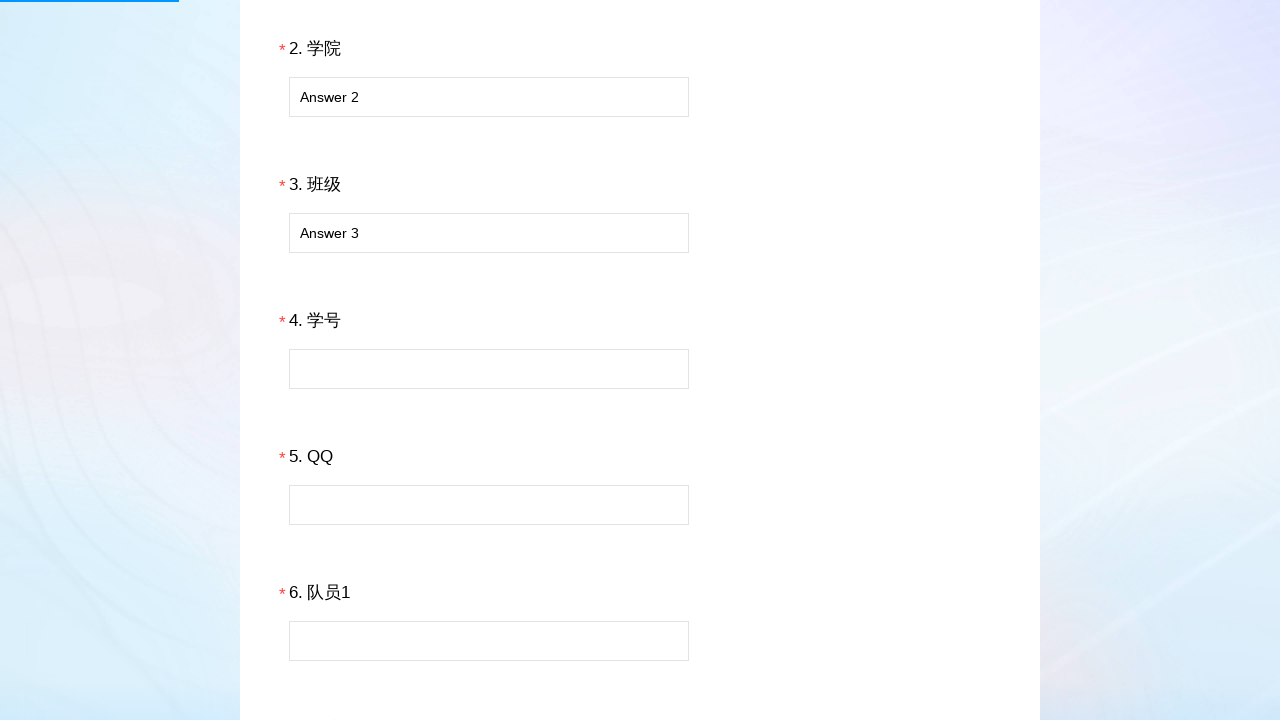

Filled text input for question 4 with 'Answer 4' on #div4 input[type="text"], #div4 input[type="number"], #div4 textarea
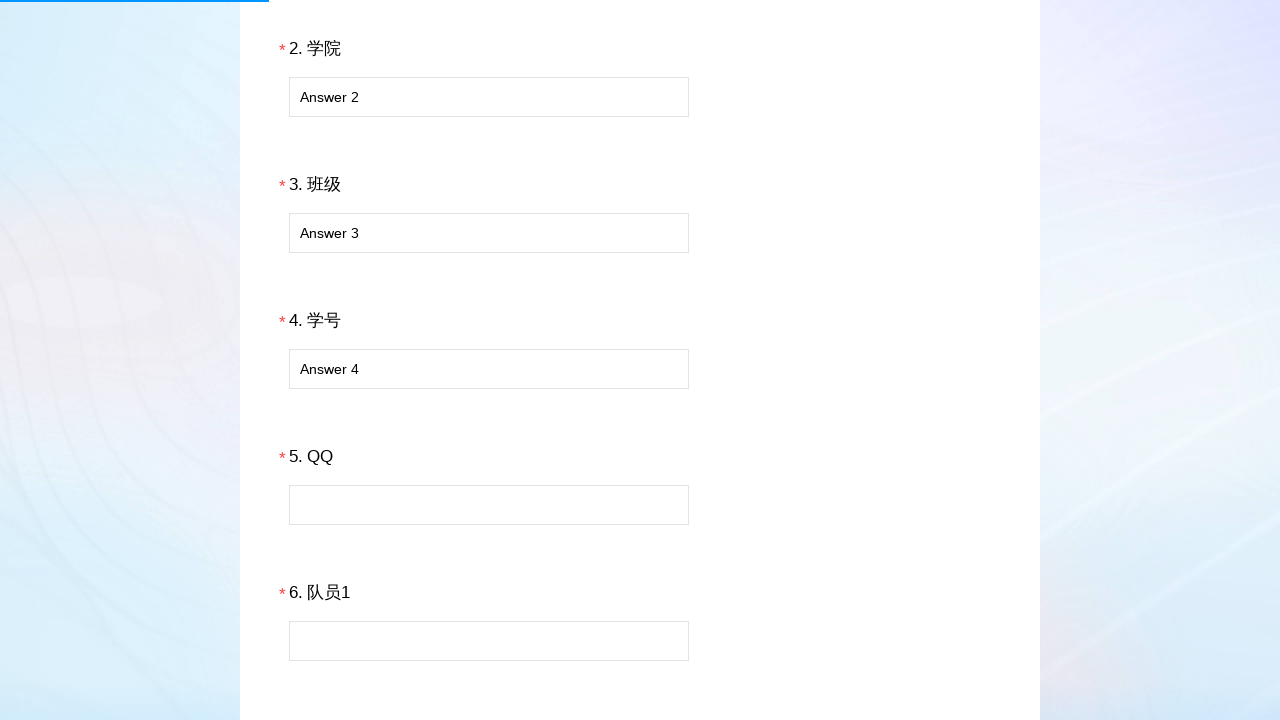

Scrolled to question 5
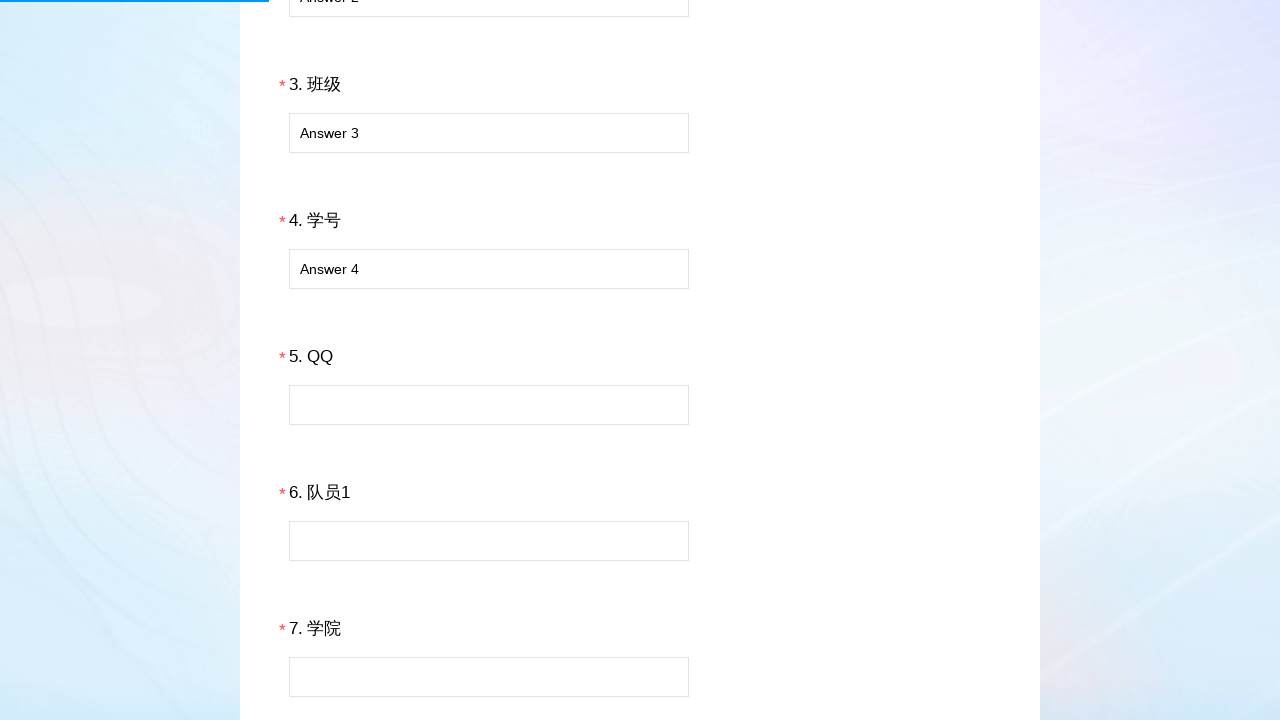

Filled text input for question 5 with 'Answer 5' on #div5 input[type="text"], #div5 input[type="number"], #div5 textarea
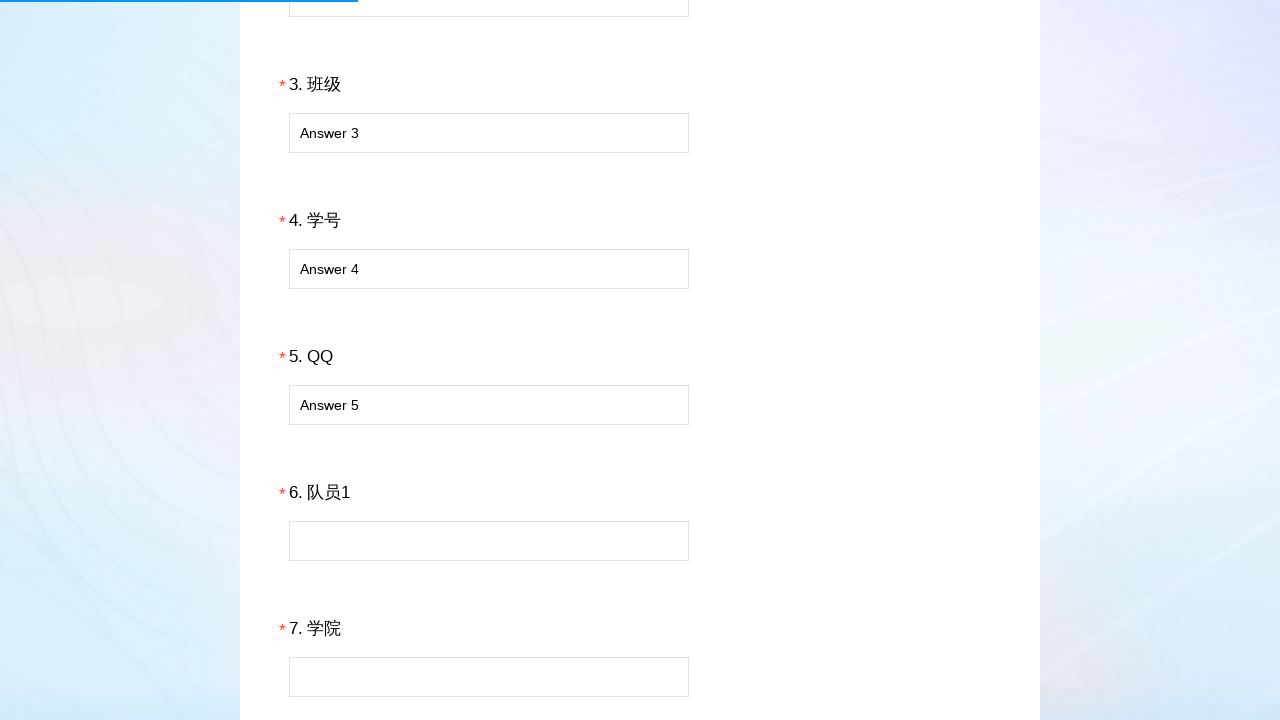

Scrolled to question 6
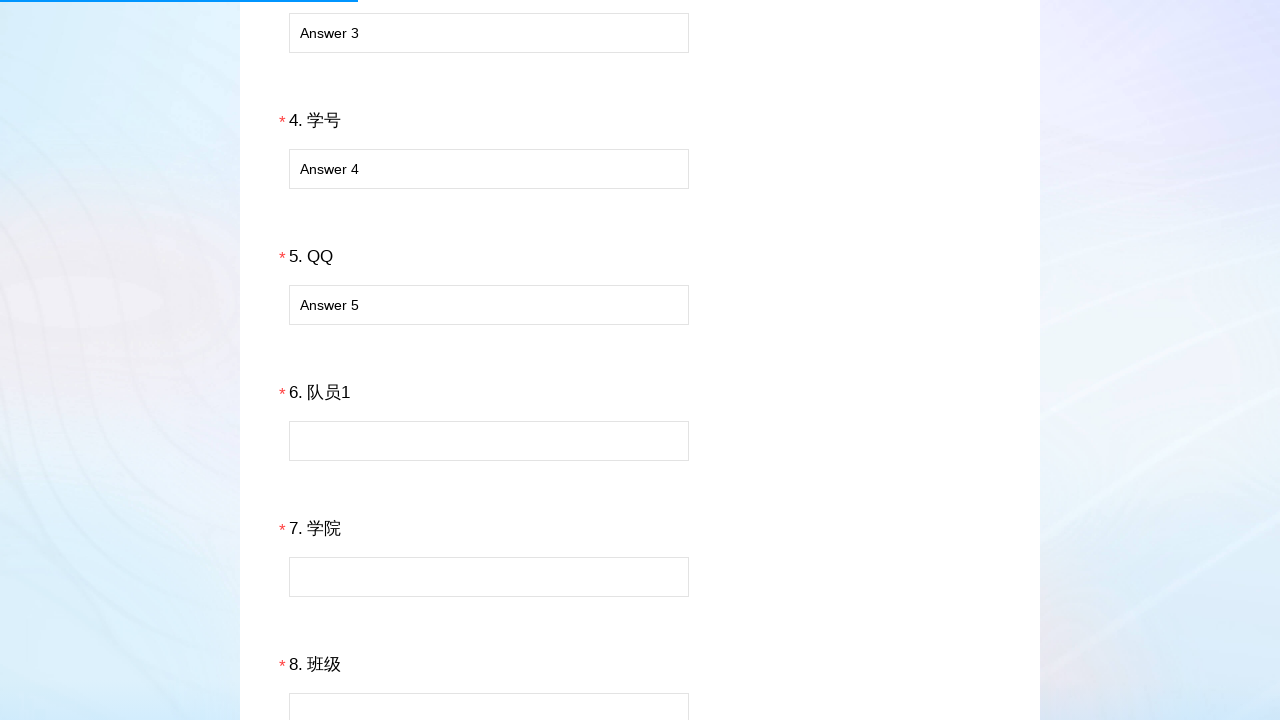

Filled text input for question 6 with 'Answer 6' on #div6 input[type="text"], #div6 input[type="number"], #div6 textarea
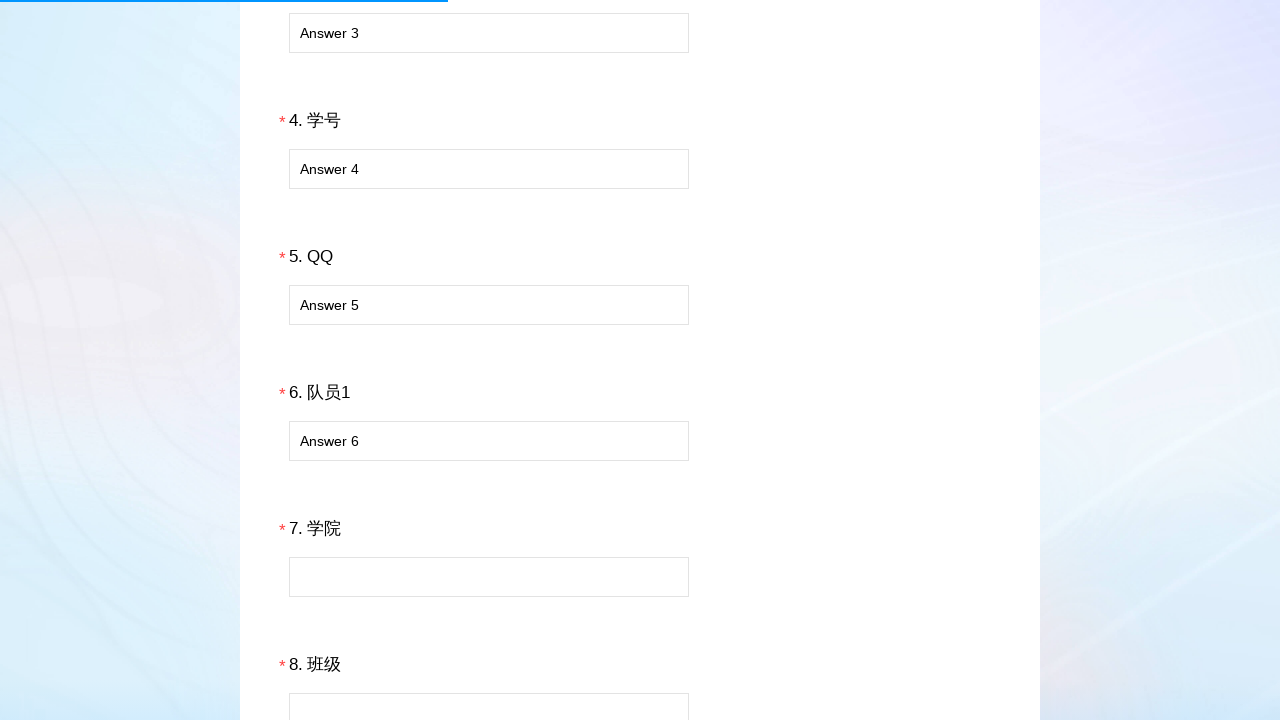

Scrolled to question 7
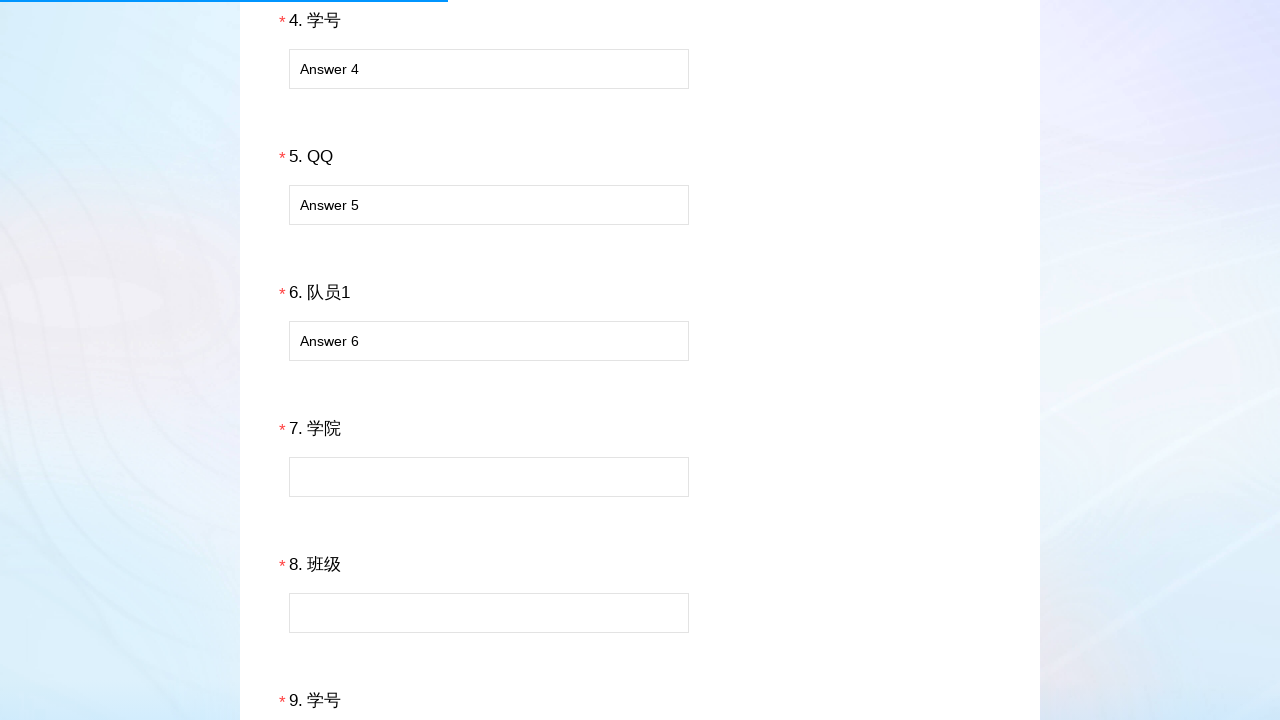

Filled text input for question 7 with 'Answer 7' on #div7 input[type="text"], #div7 input[type="number"], #div7 textarea
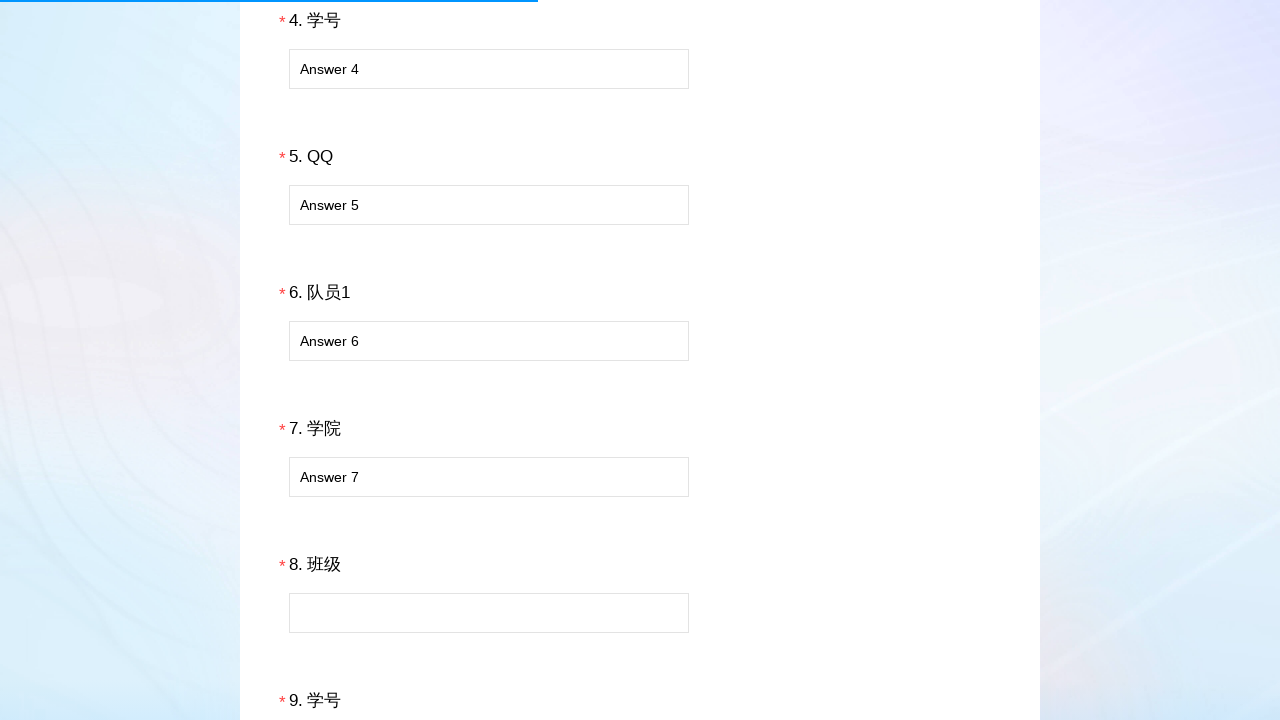

Scrolled to question 8
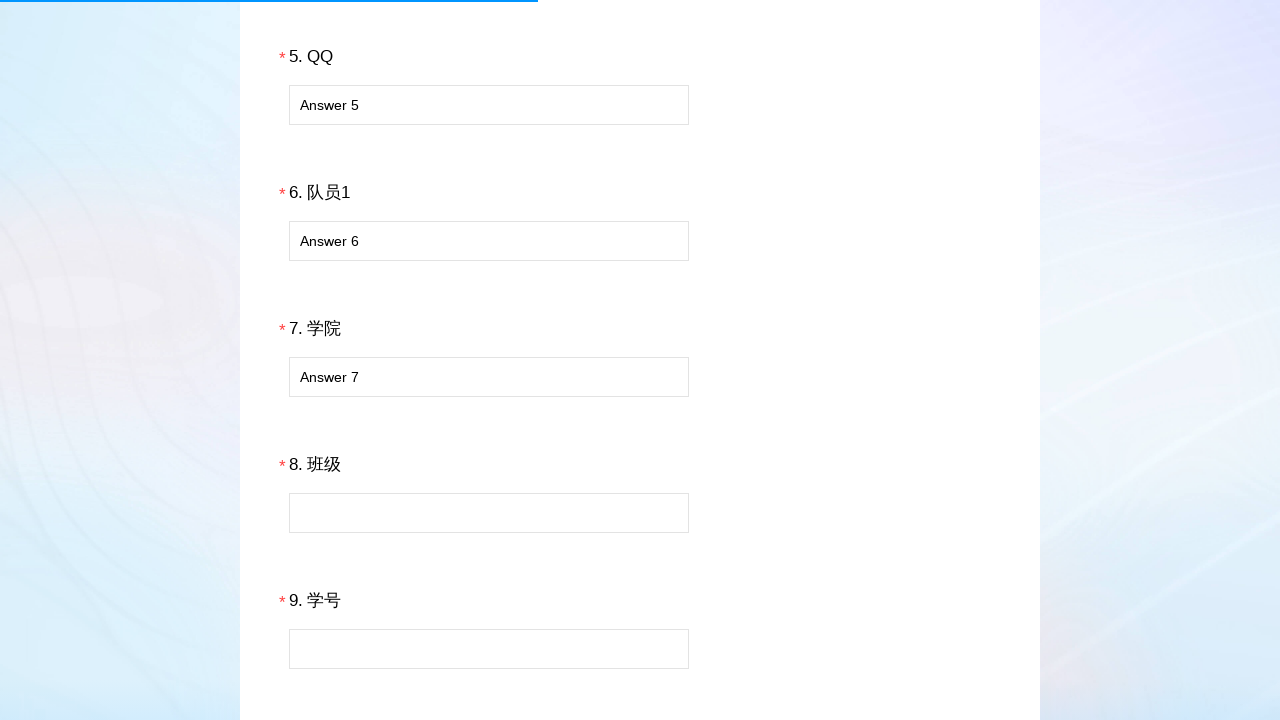

Filled text input for question 8 with 'Answer 8' on #div8 input[type="text"], #div8 input[type="number"], #div8 textarea
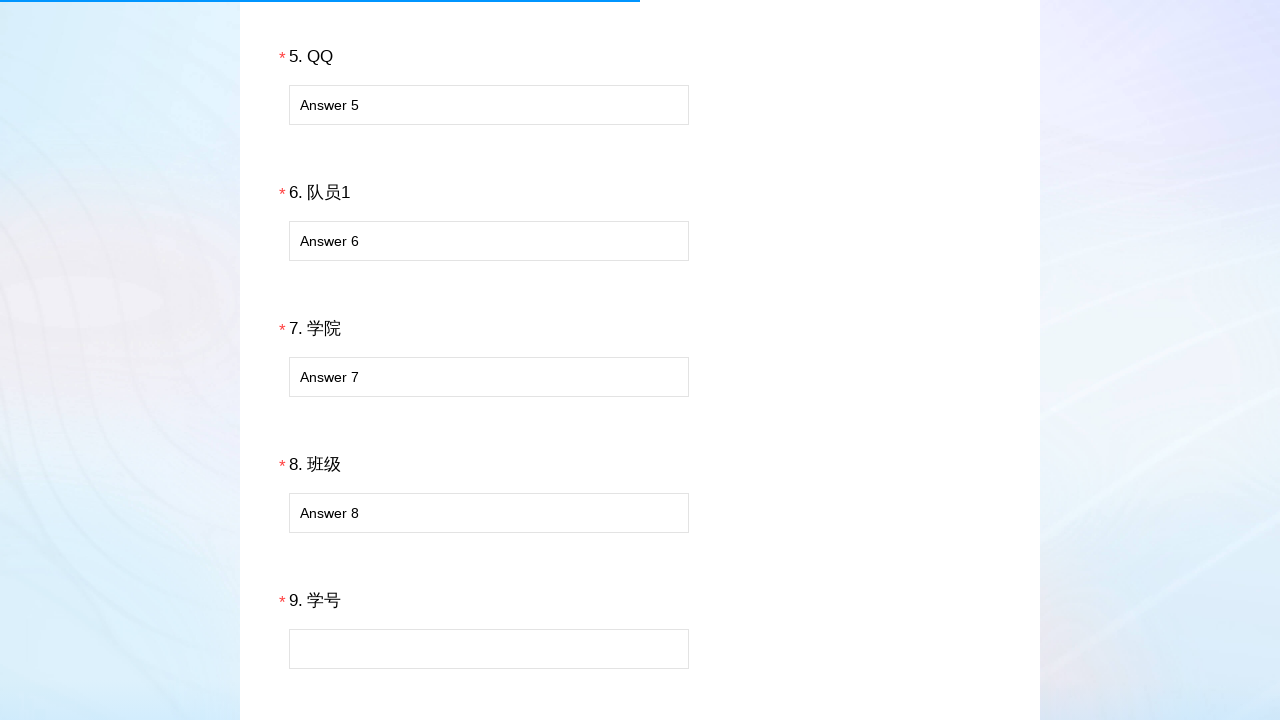

Scrolled to question 9
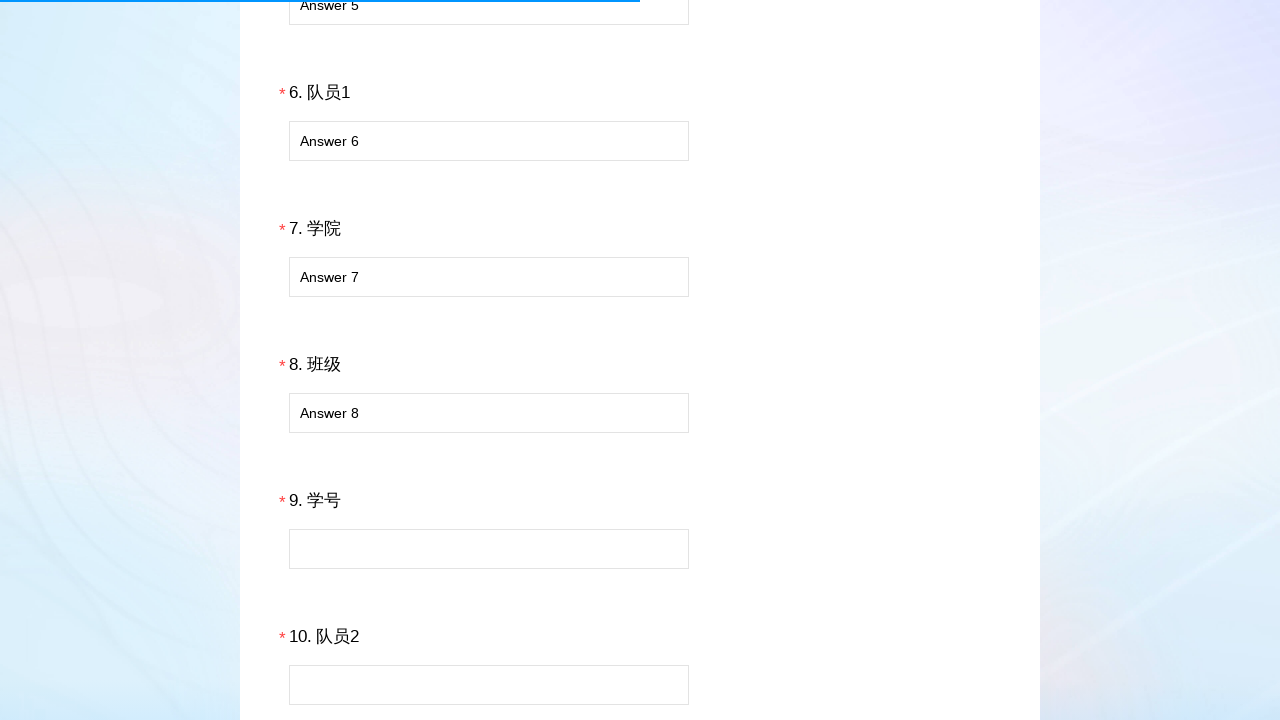

Filled text input for question 9 with 'Answer 9' on #div9 input[type="text"], #div9 input[type="number"], #div9 textarea
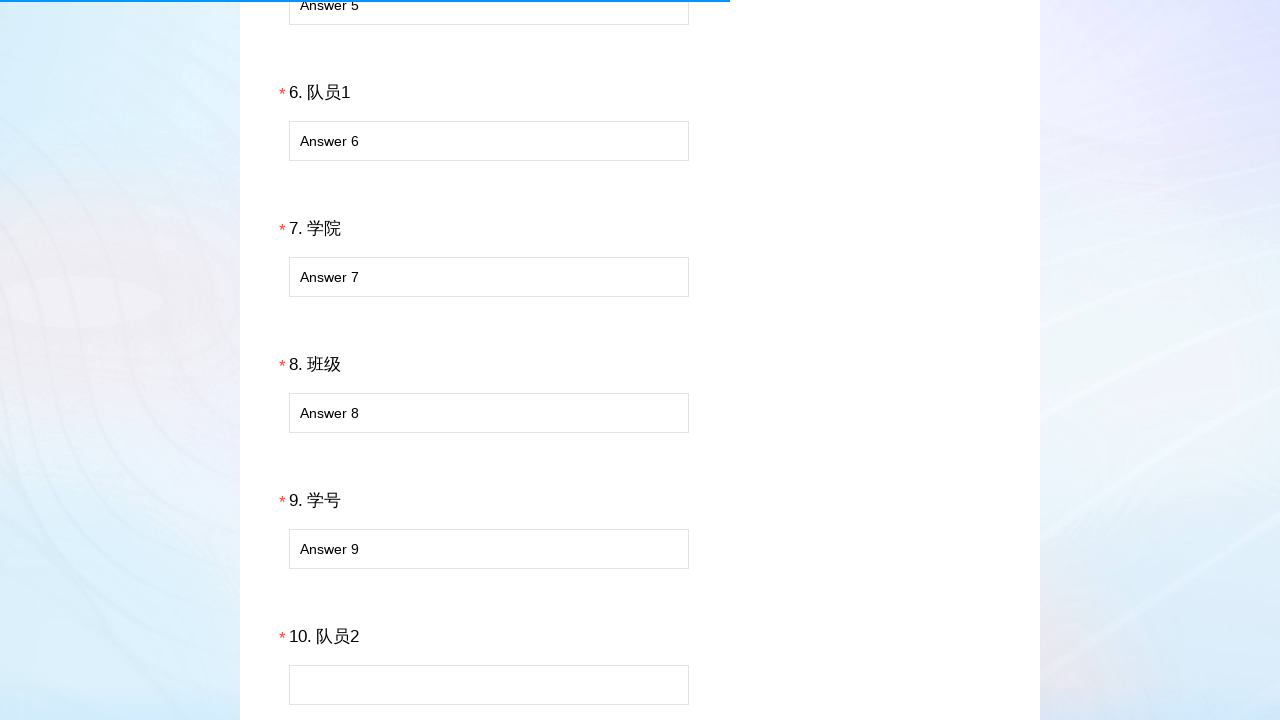

Scrolled to question 10
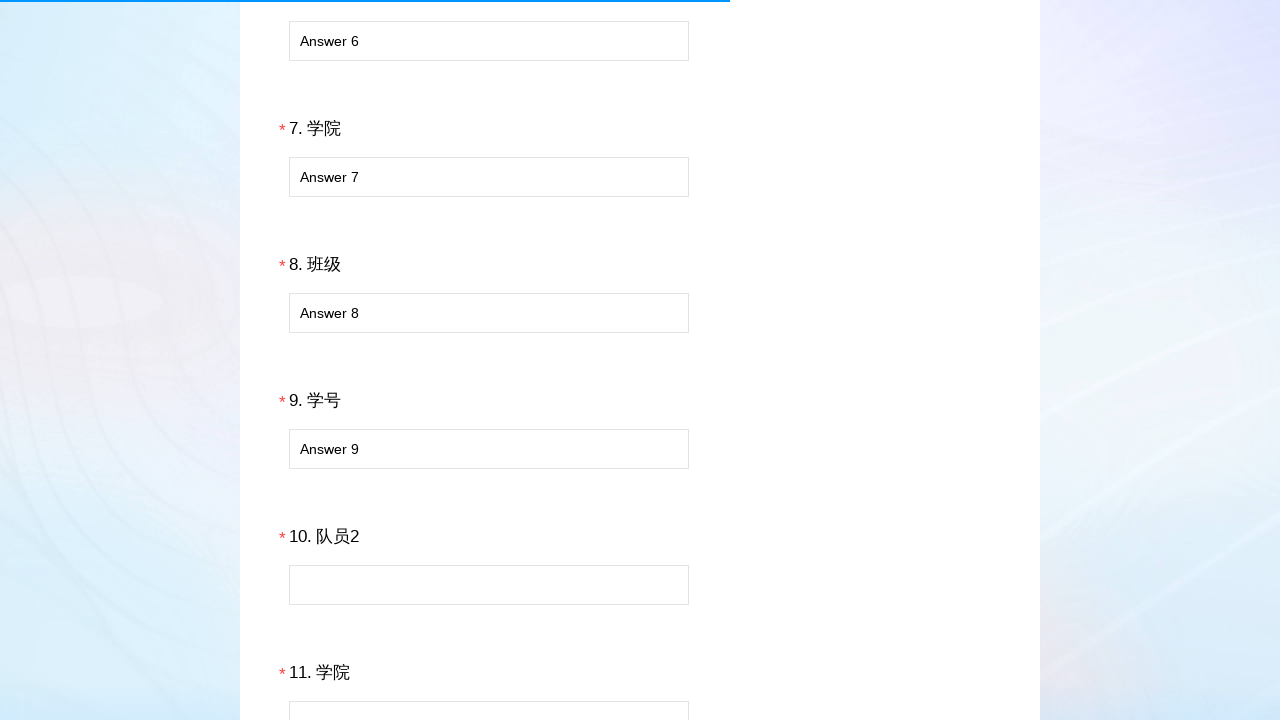

Filled text input for question 10 with 'Answer 10' on #div10 input[type="text"], #div10 input[type="number"], #div10 textarea
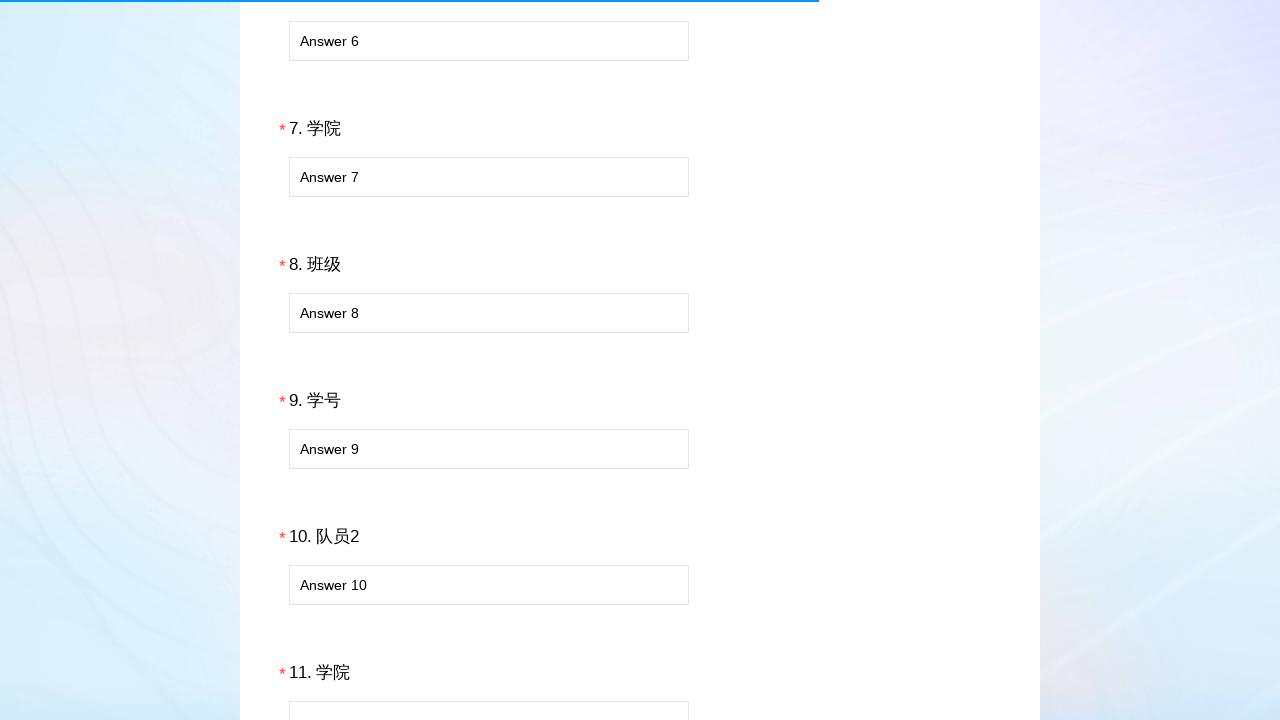

Scrolled to question 11
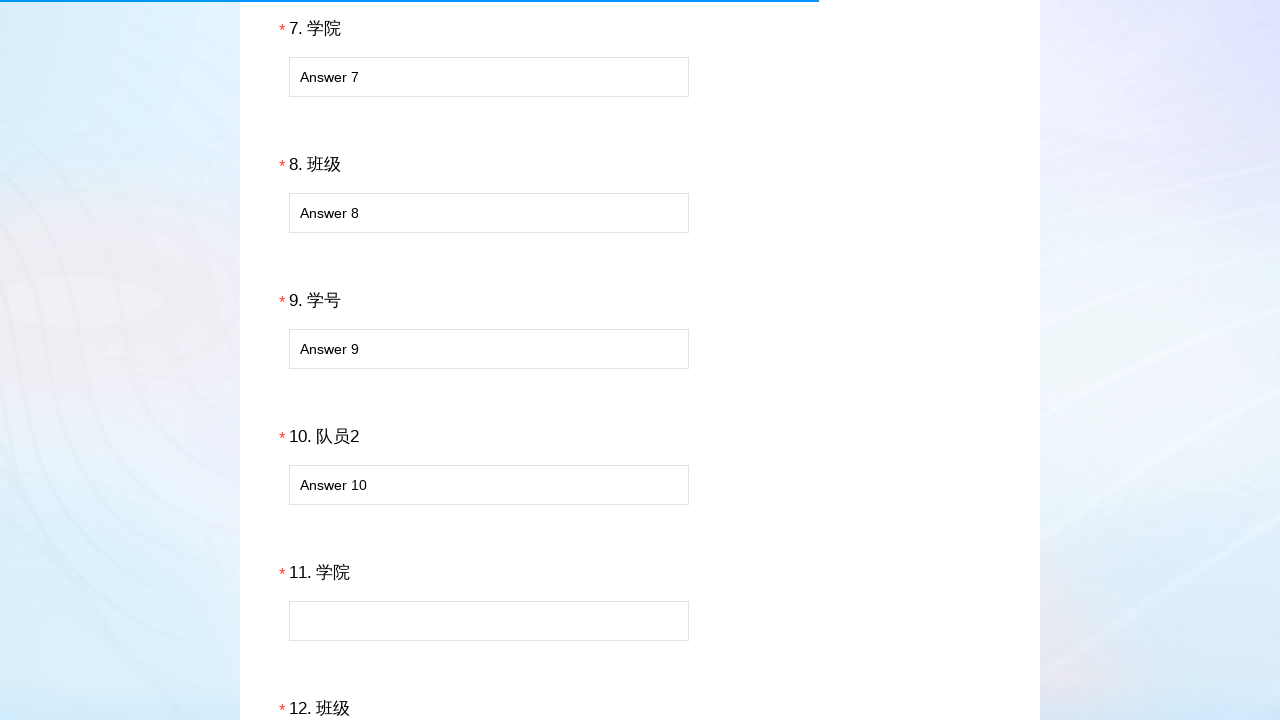

Filled text input for question 11 with 'Answer 11' on #div11 input[type="text"], #div11 input[type="number"], #div11 textarea
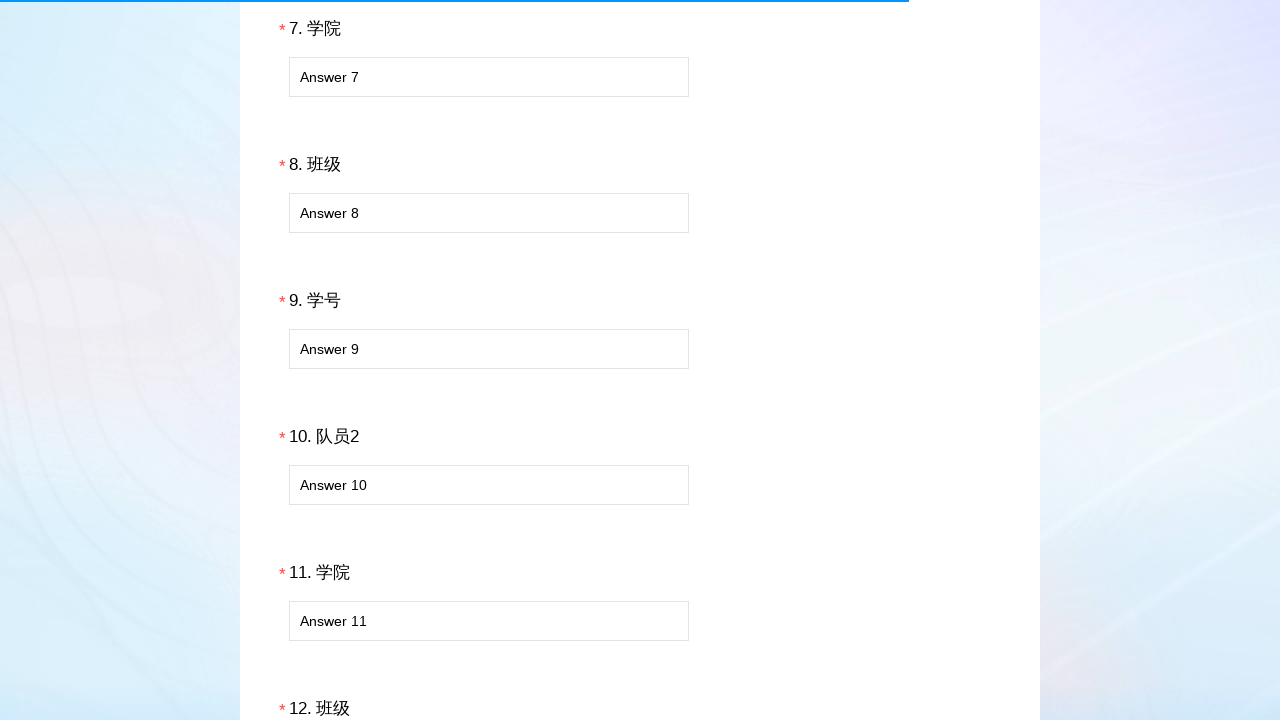

Scrolled to question 12
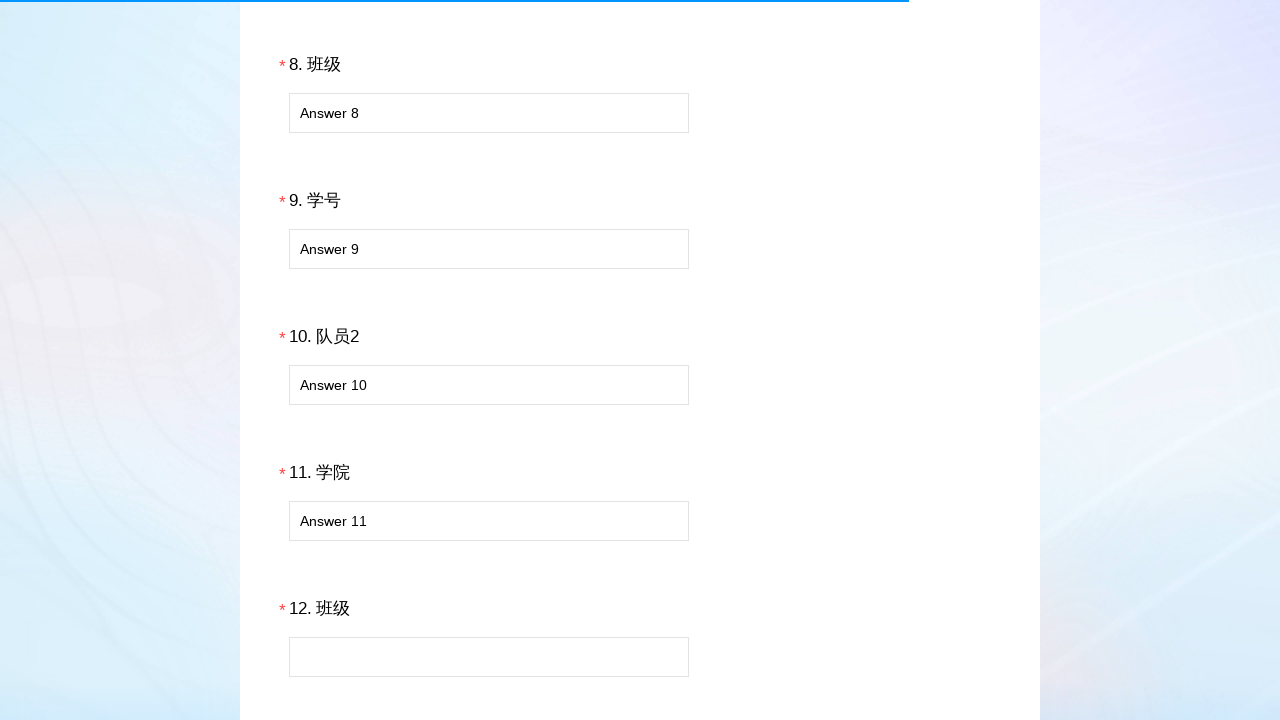

Filled text input for question 12 with 'Answer 12' on #div12 input[type="text"], #div12 input[type="number"], #div12 textarea
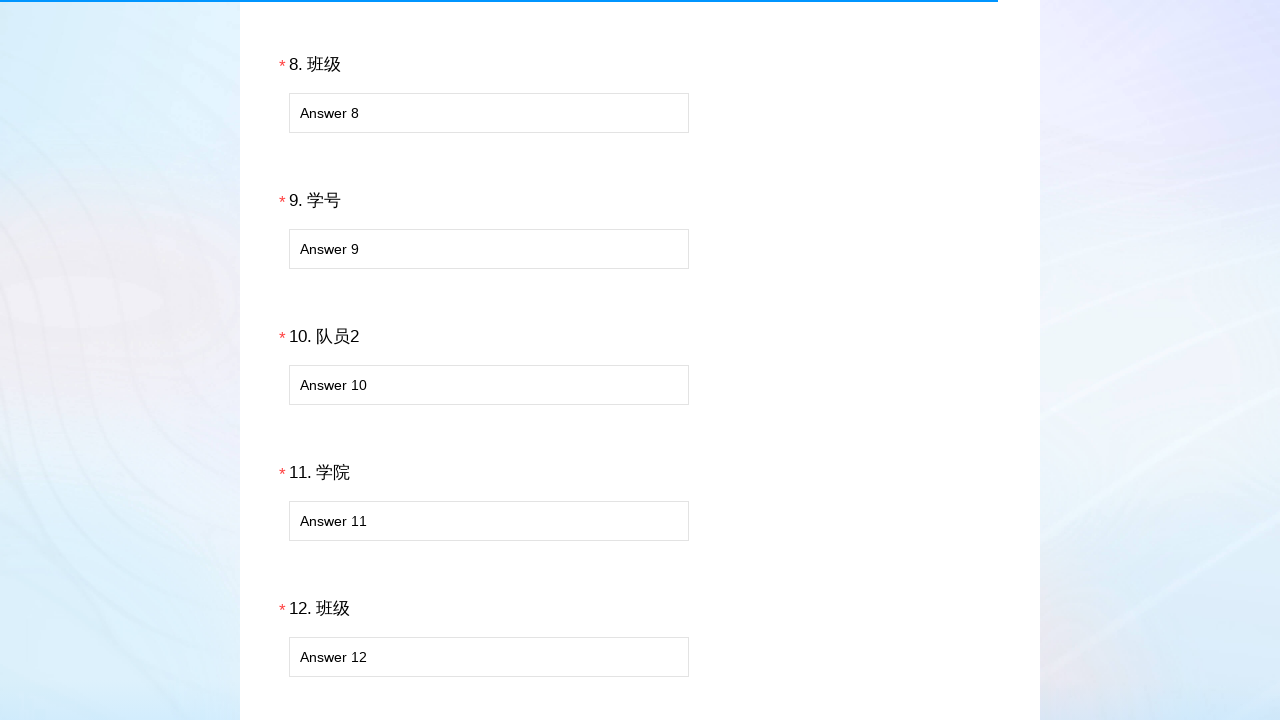

Scrolled to question 13
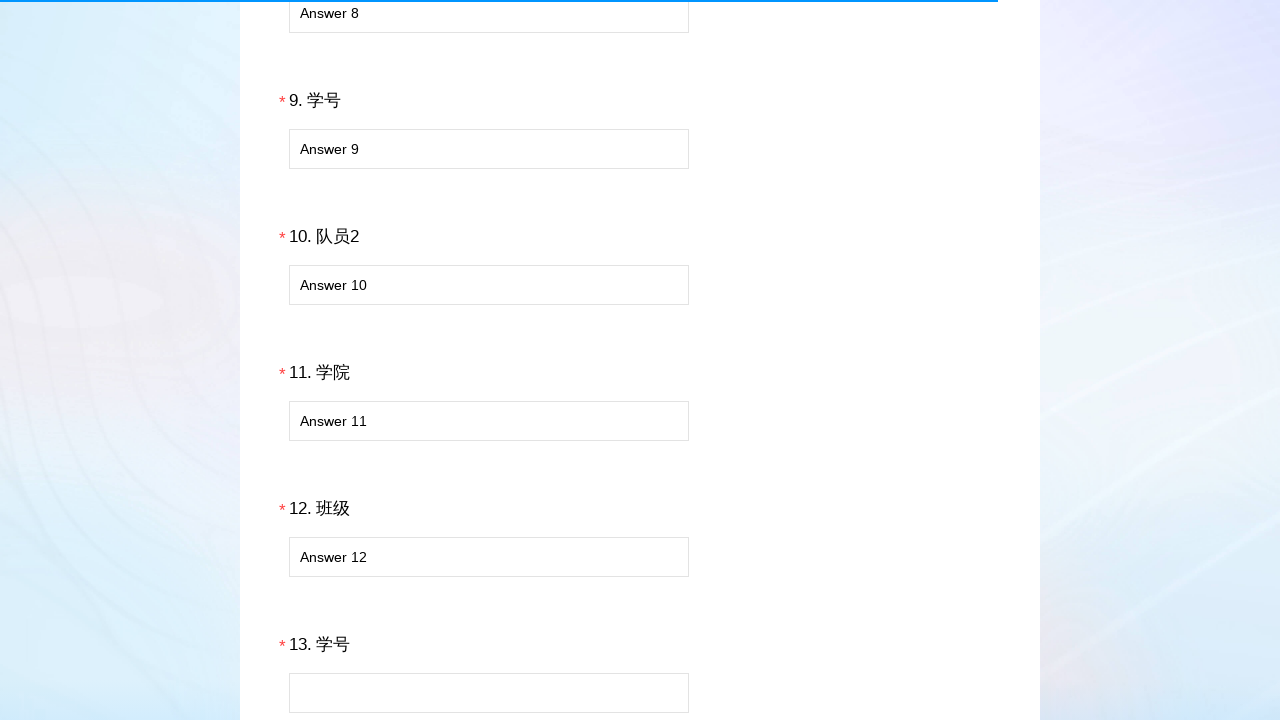

Filled text input for question 13 with 'Answer 13' on #div13 input[type="text"], #div13 input[type="number"], #div13 textarea
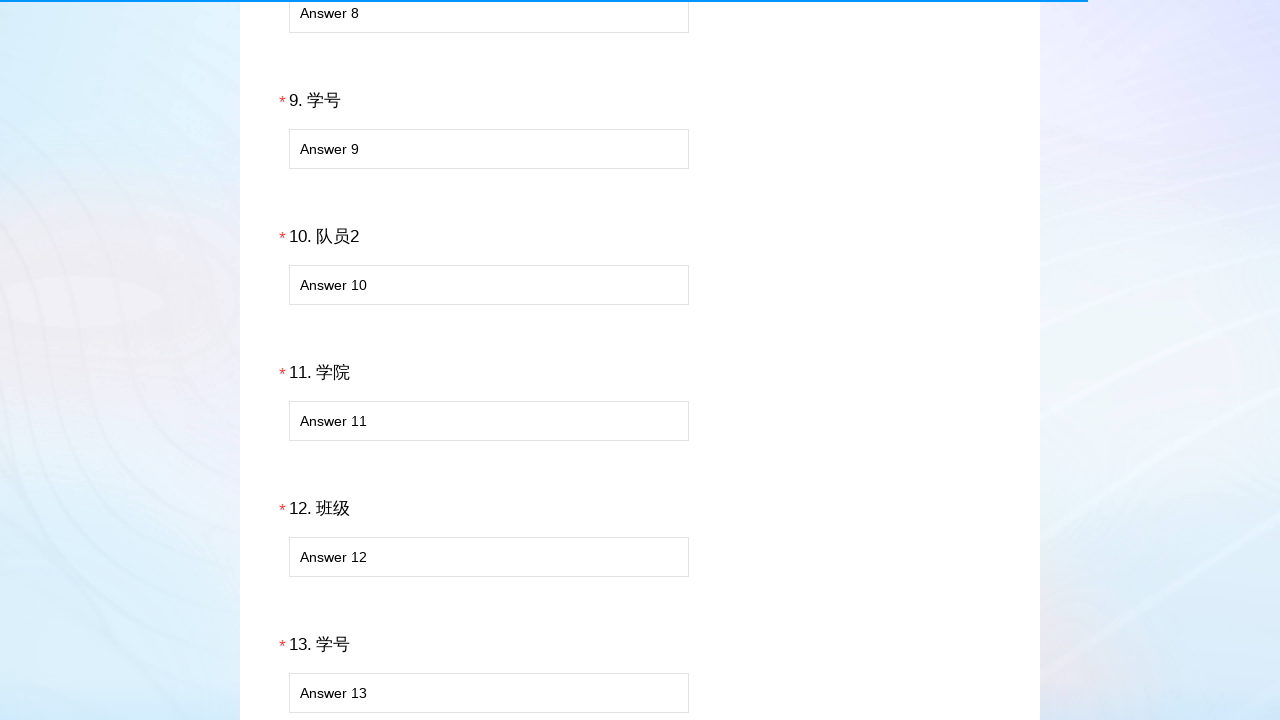

Scrolled to question 14
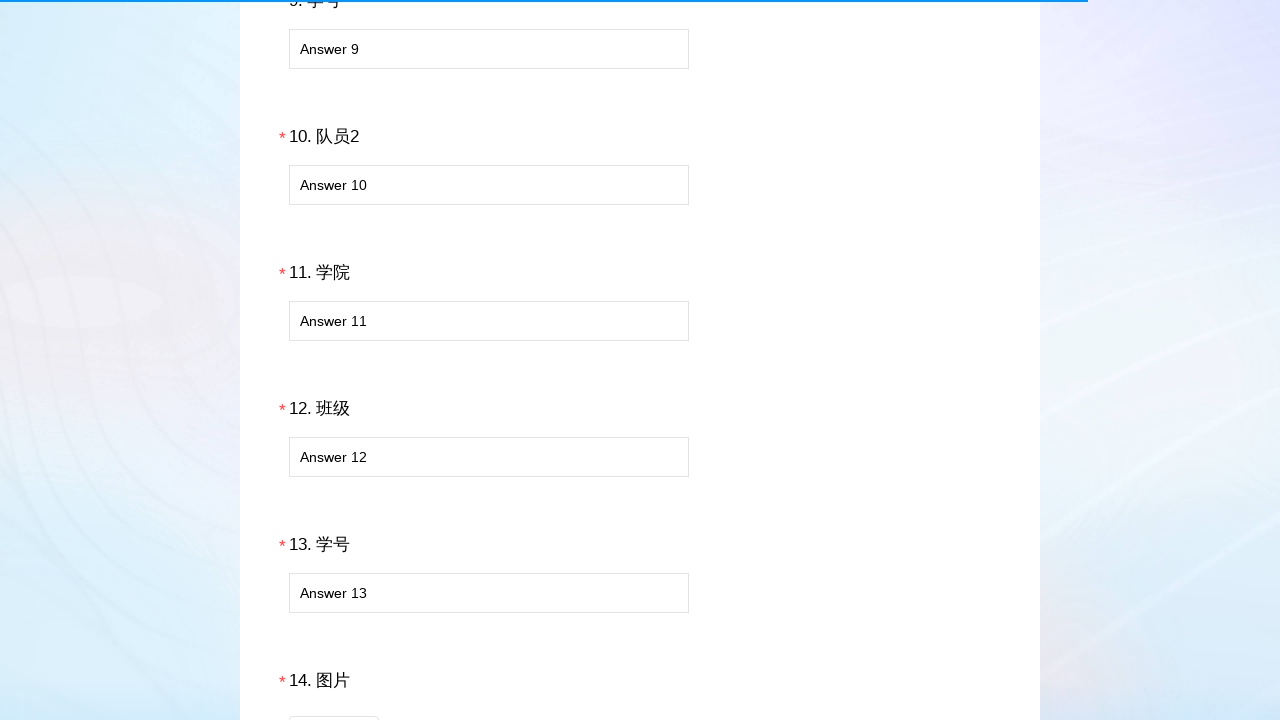

Waited before submitting form
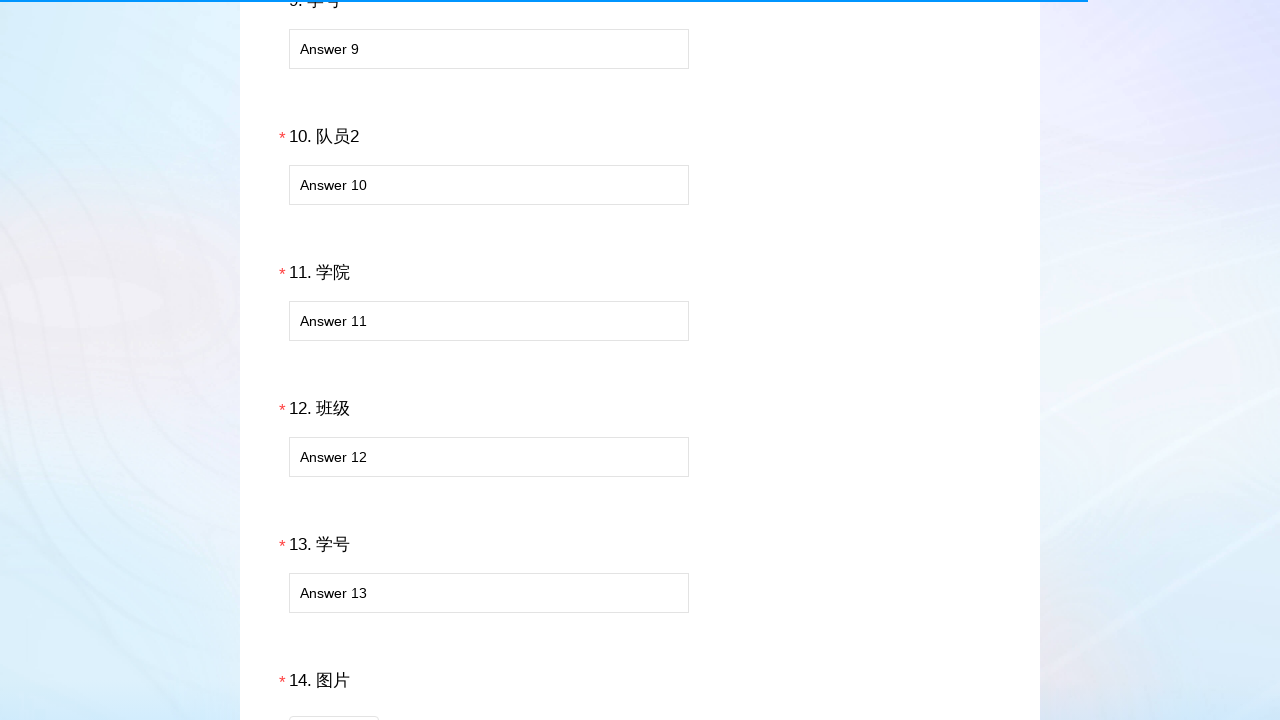

Clicked submit button to submit survey form at (640, 608) on #ctlNext
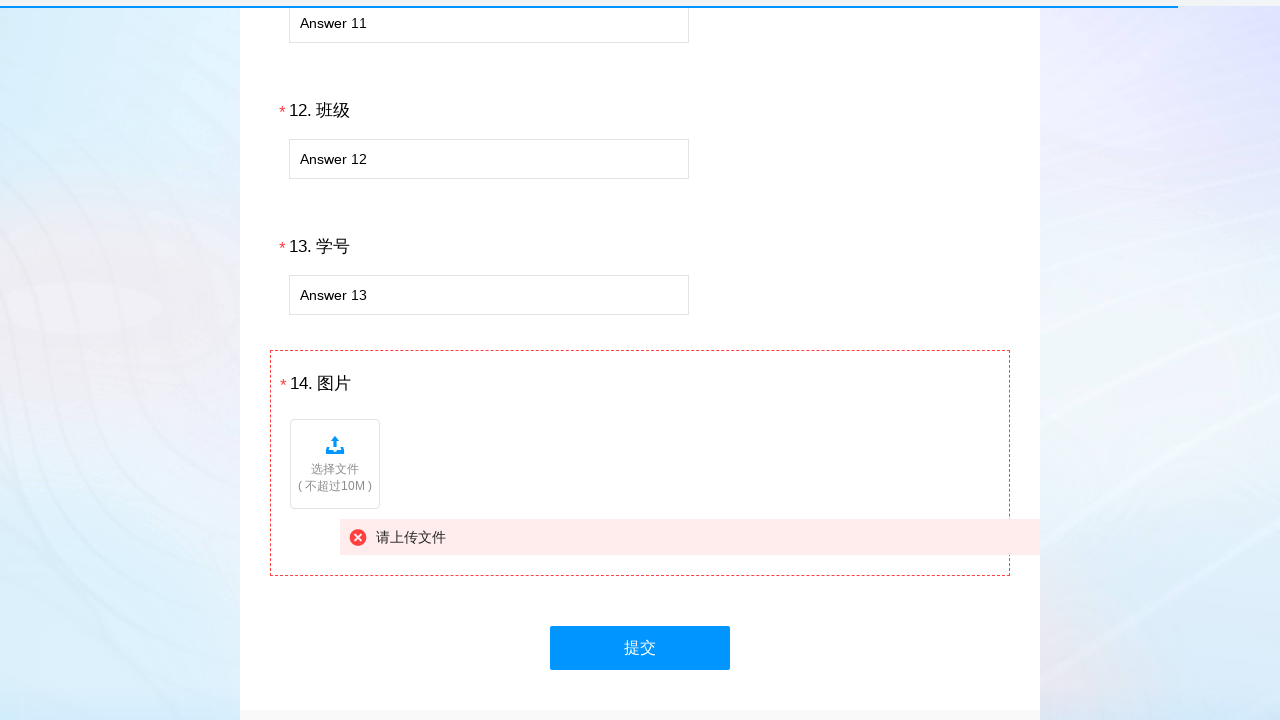

Waited for form submission to complete
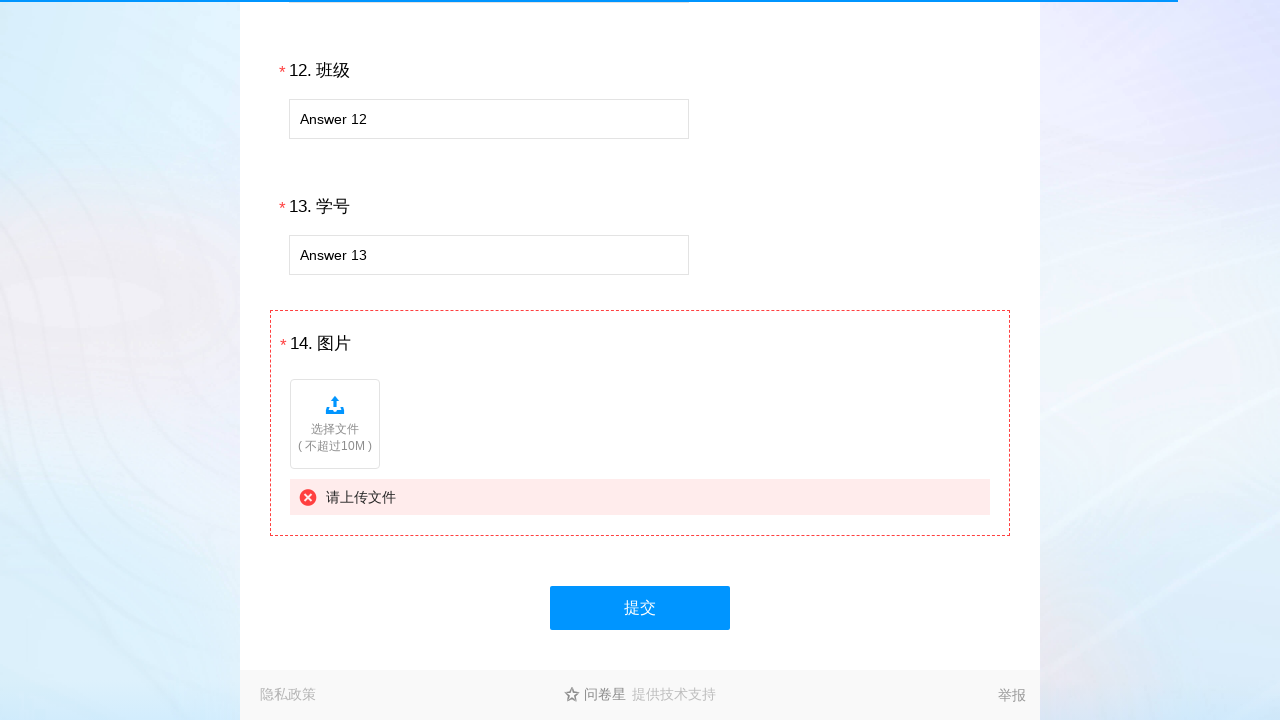

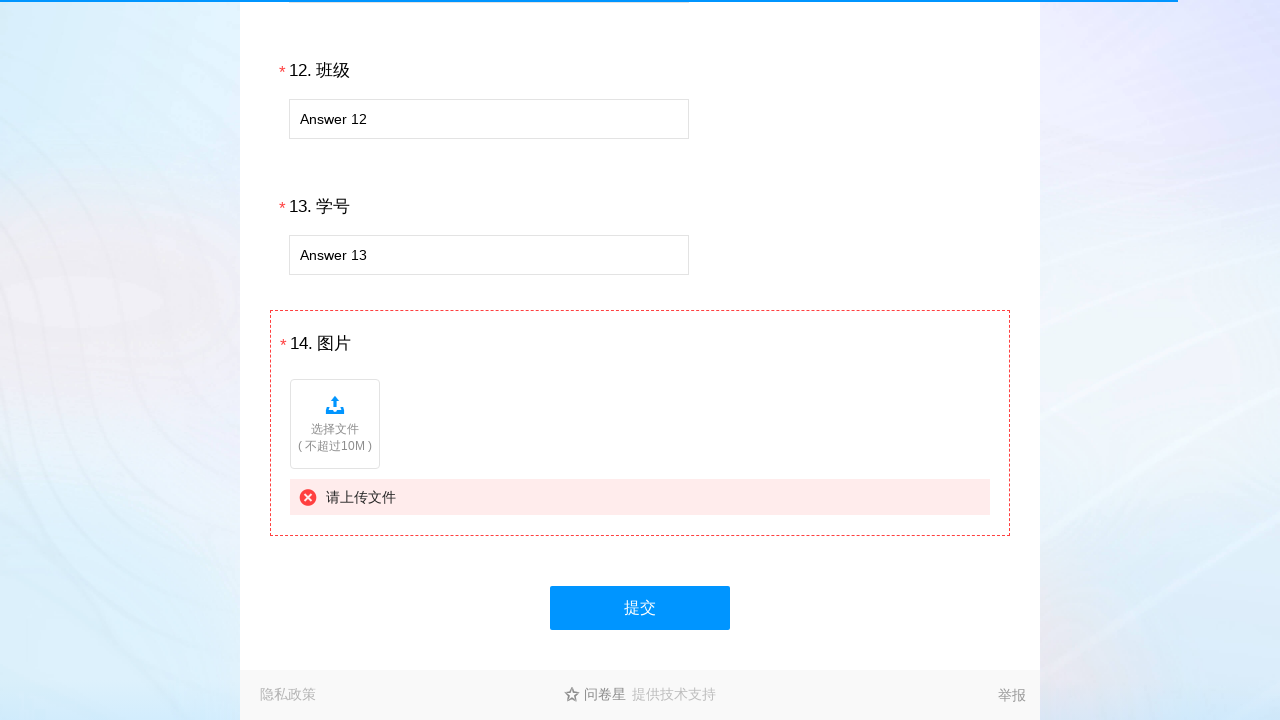